Tests sending text to a JavaScript prompt by clicking the third button, entering a name in the prompt, accepting it, and verifying the name appears in the result message

Starting URL: https://testcenter.techproeducation.com/index.php?page=javascript-alerts

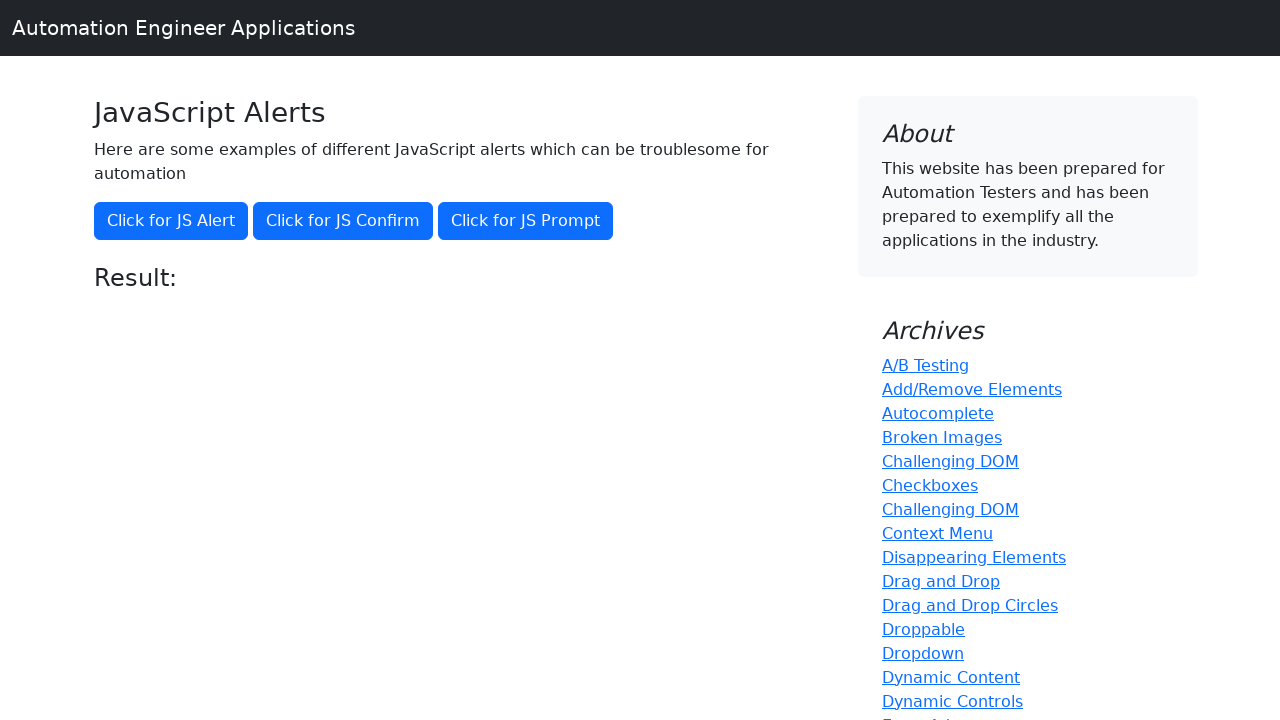

Set up dialog handler to accept prompt with text 'mustafa'
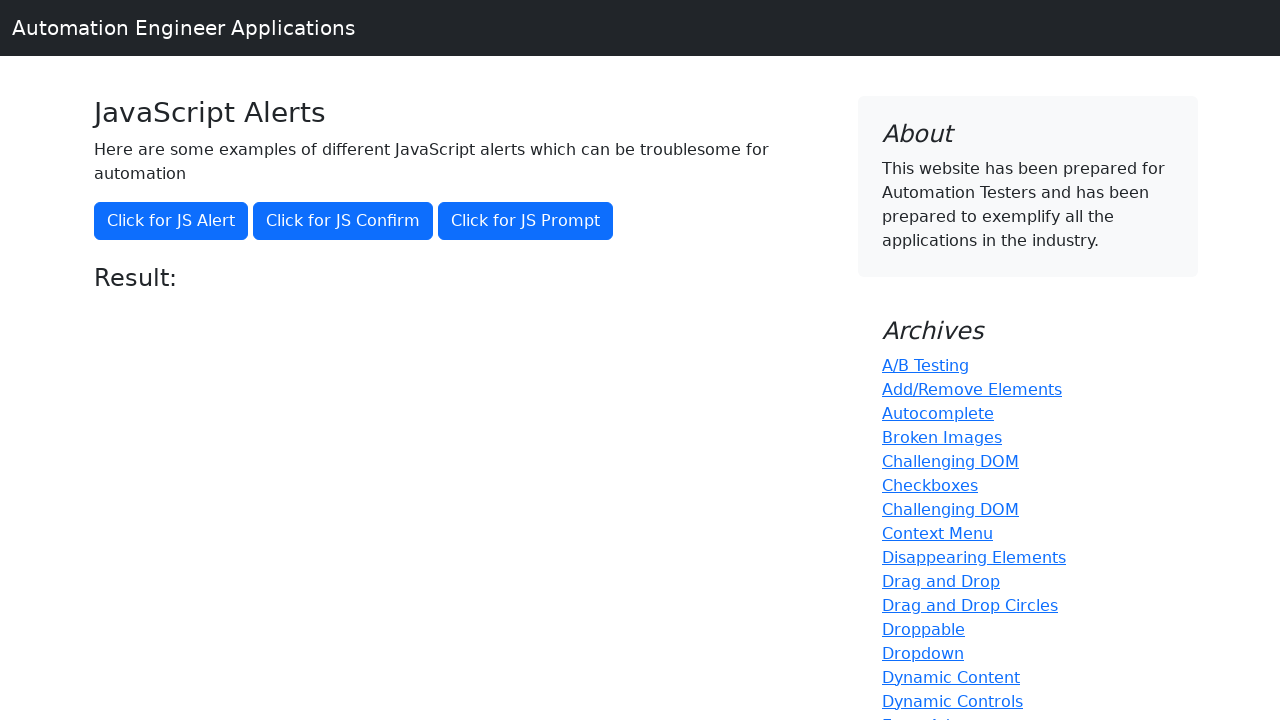

Clicked the third button to trigger JavaScript prompt at (526, 221) on (//button)[3]
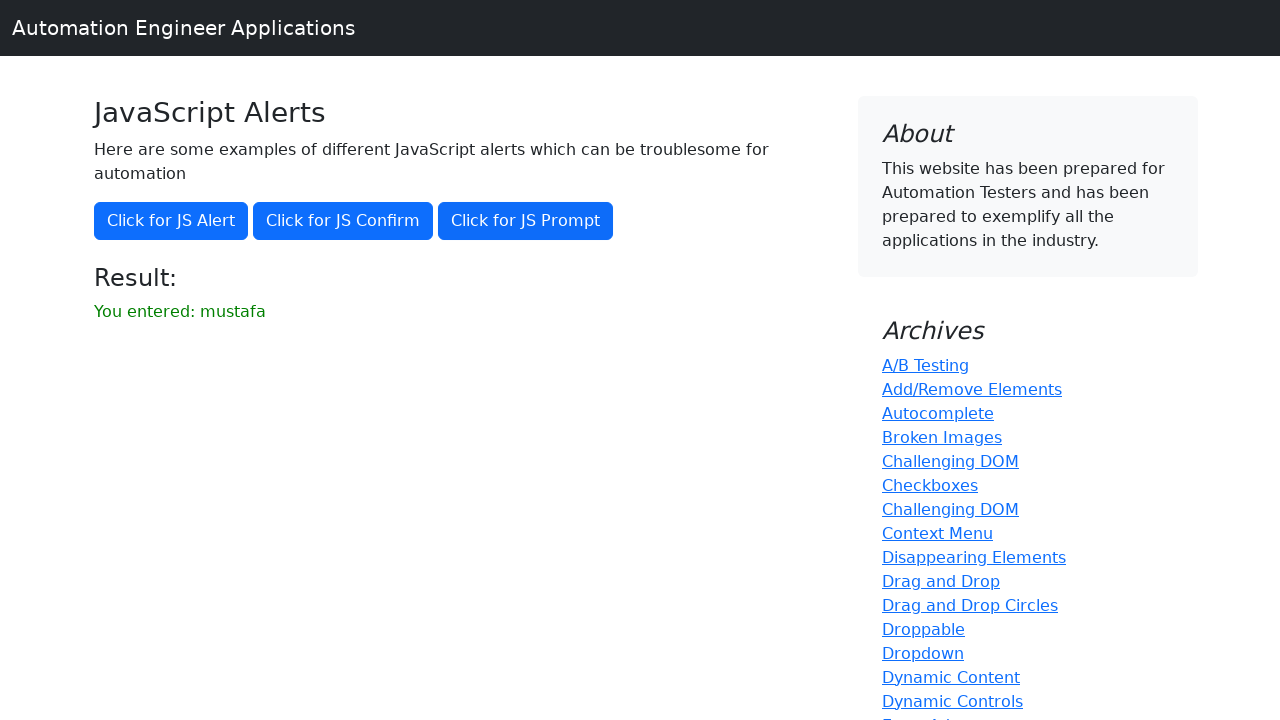

Result message element loaded
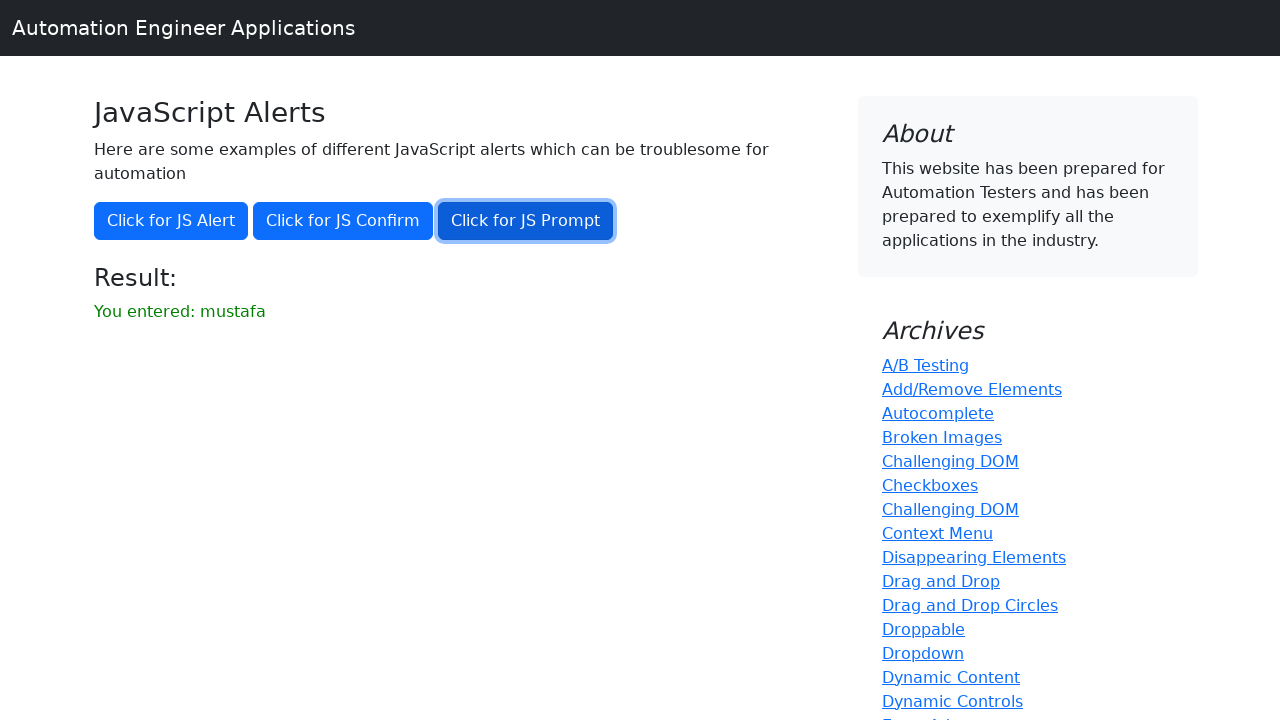

Located result message element
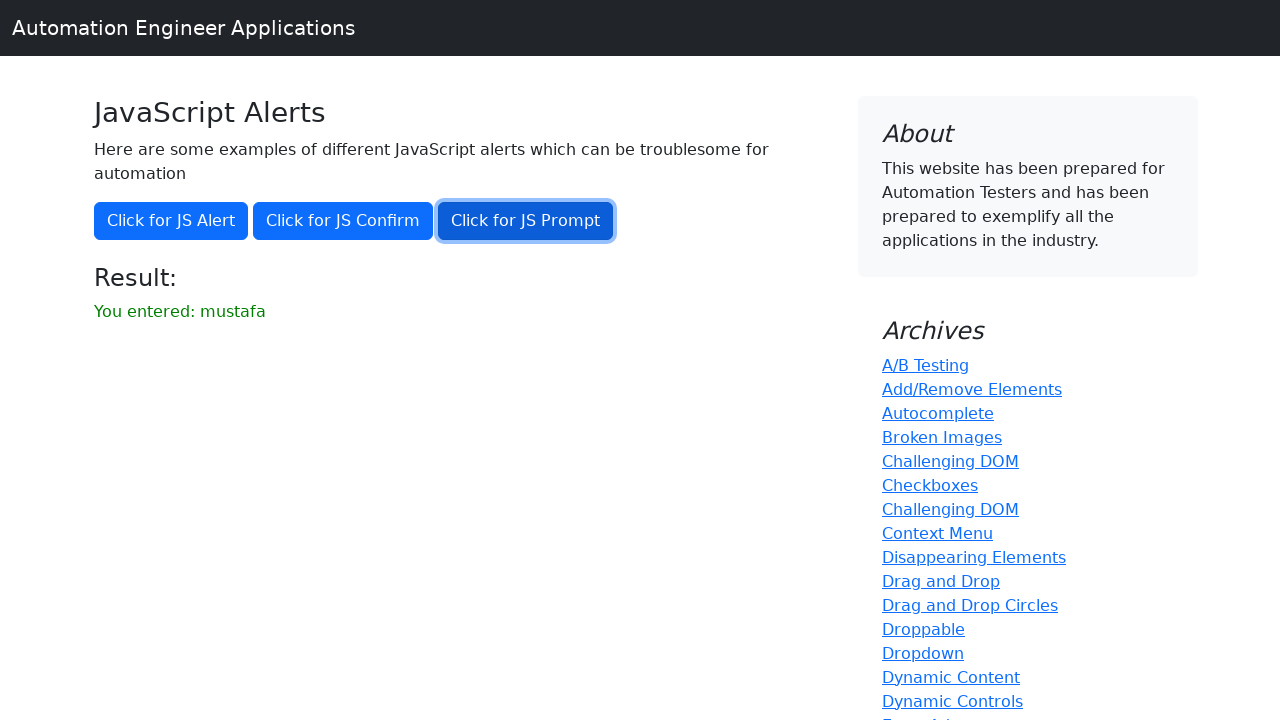

Verified that 'mustafa' appears in the result message
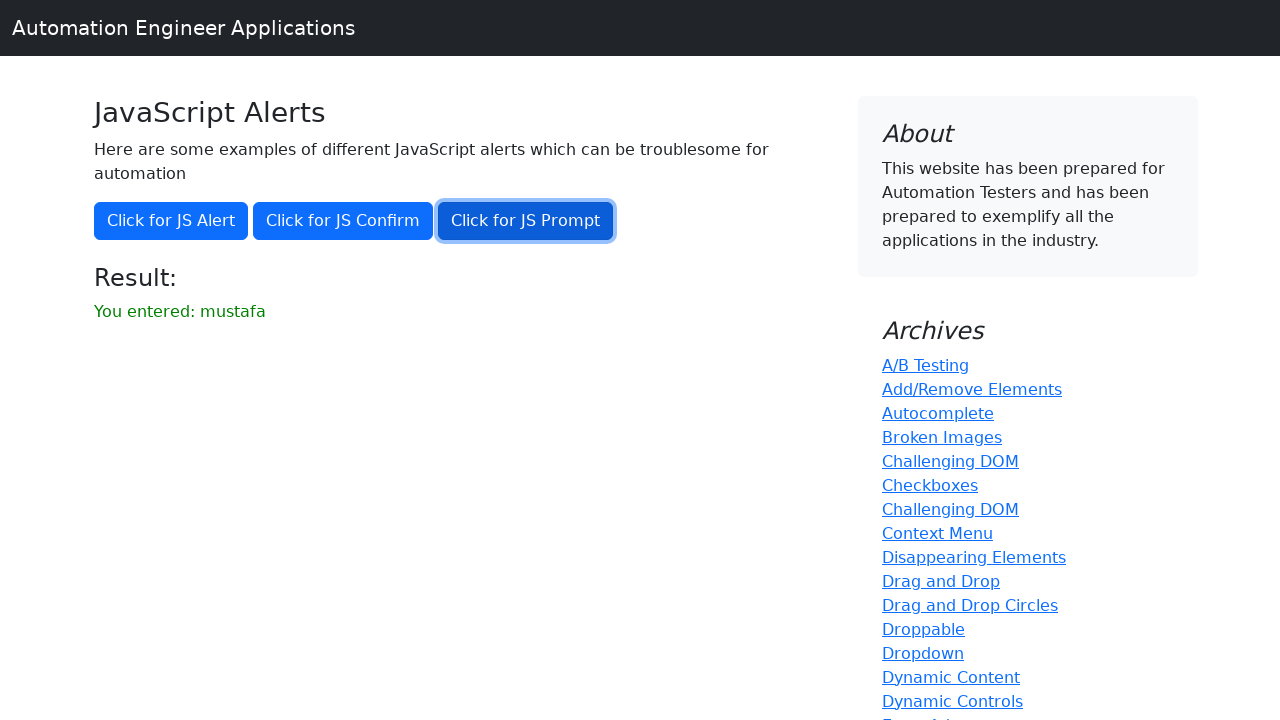

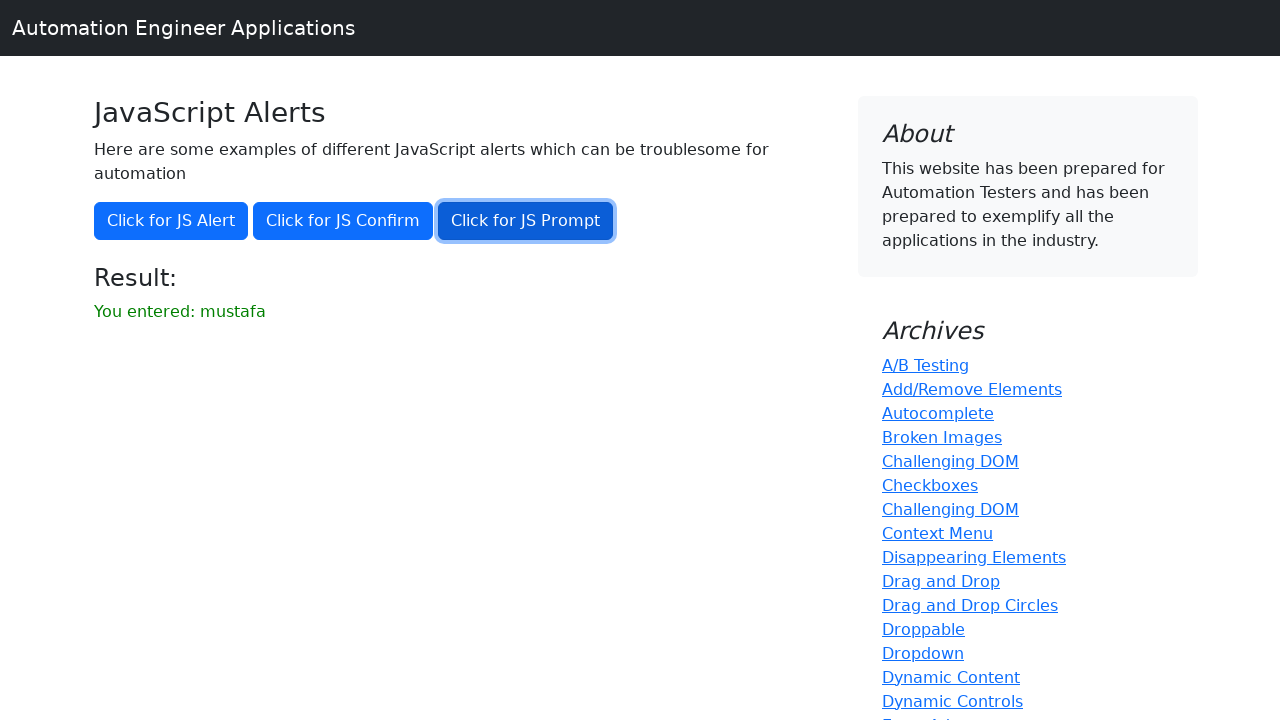